Tests scrolling functionality by scrolling down to a link at the bottom of the page and then scrolling back up to the top

Starting URL: https://practice.cydeo.com/large

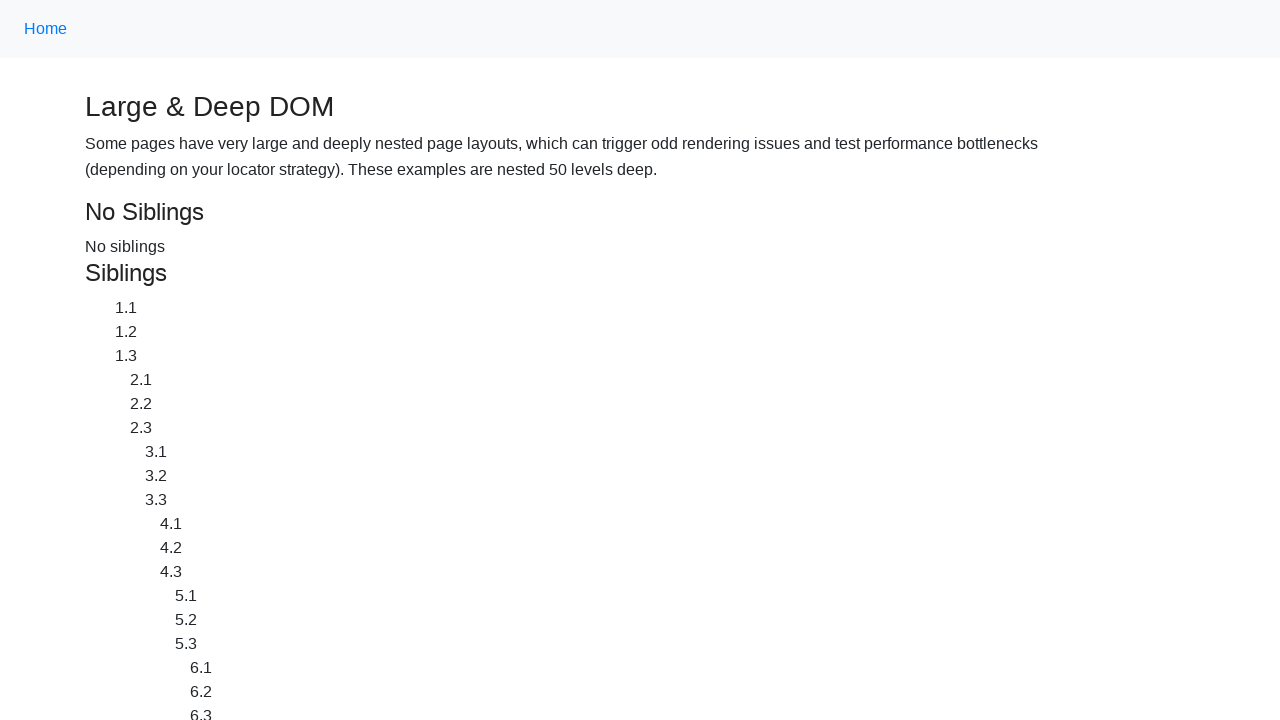

Located CYDEO link at the bottom of the page
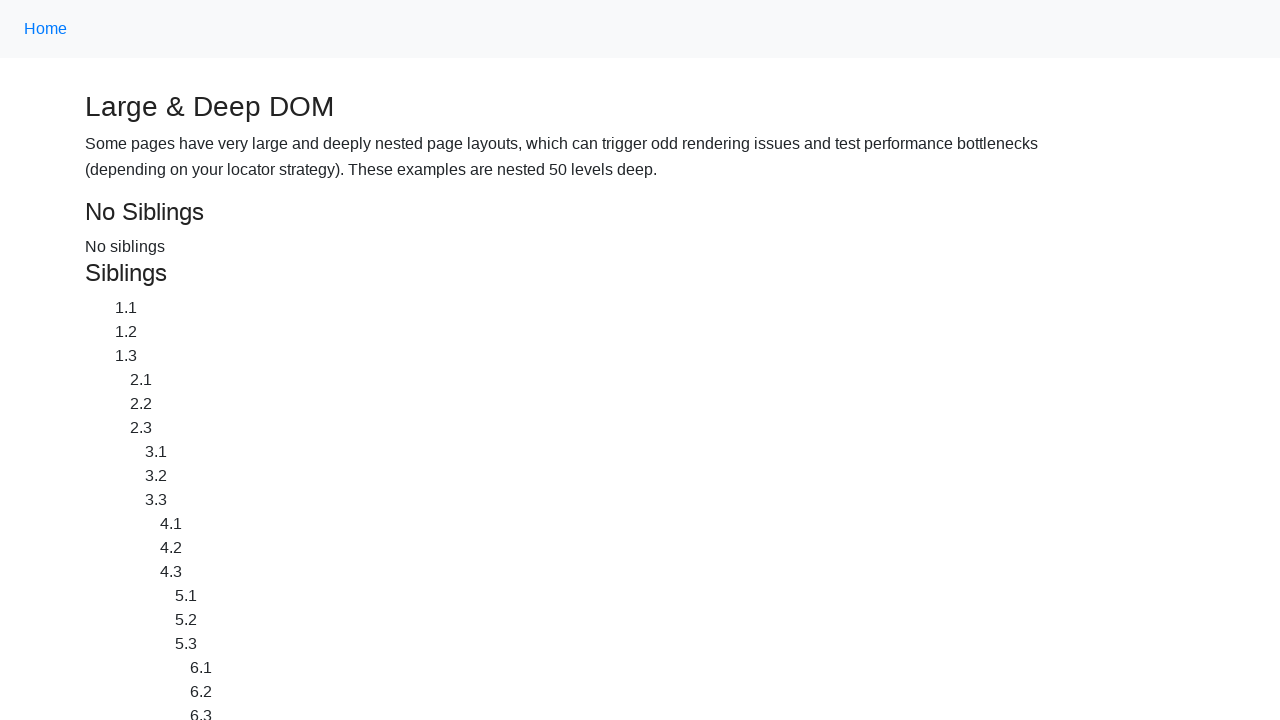

Located Home link at the top of the page
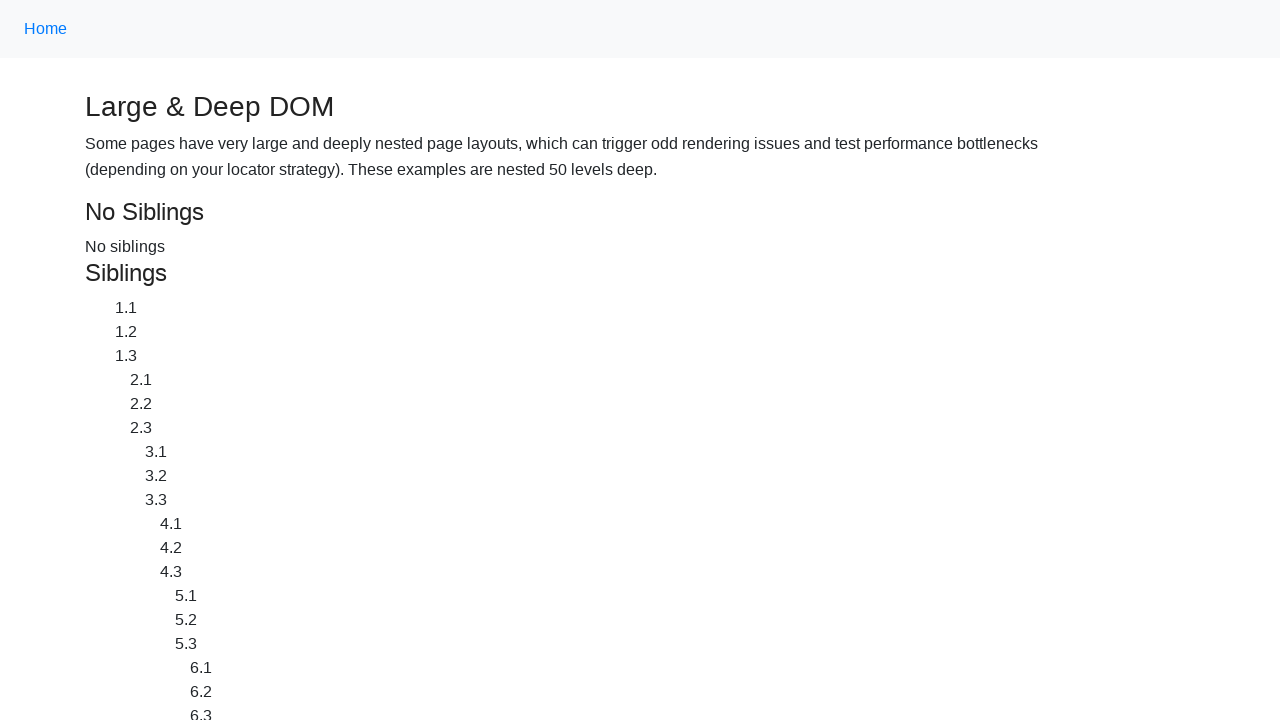

Scrolled down to CYDEO link at the bottom of the page
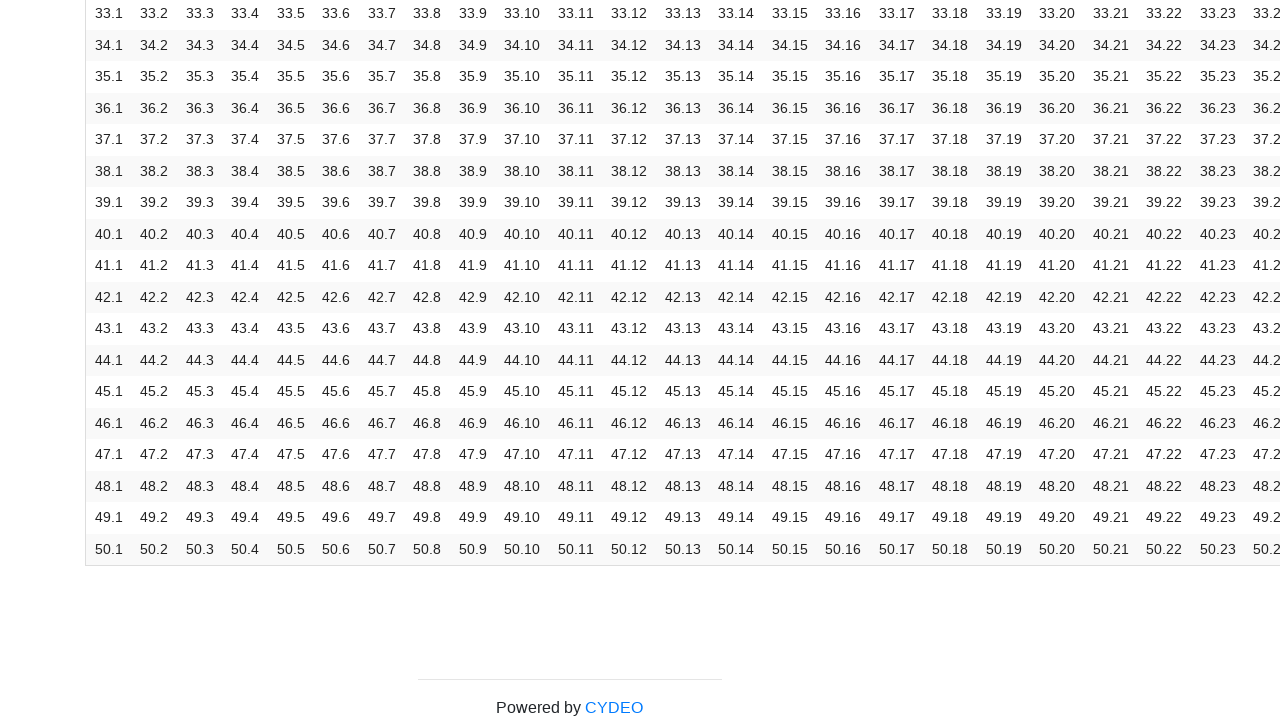

Waited 2 seconds for visual effect
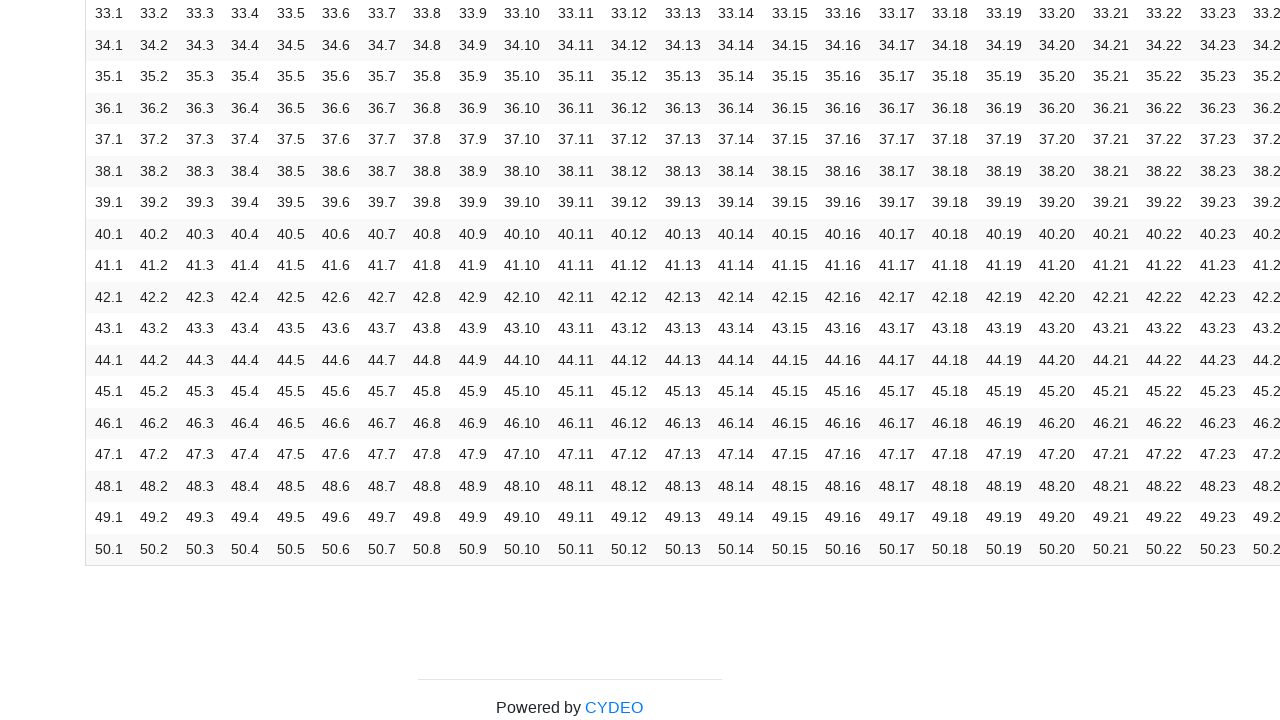

Scrolled back up to Home link at the top of the page
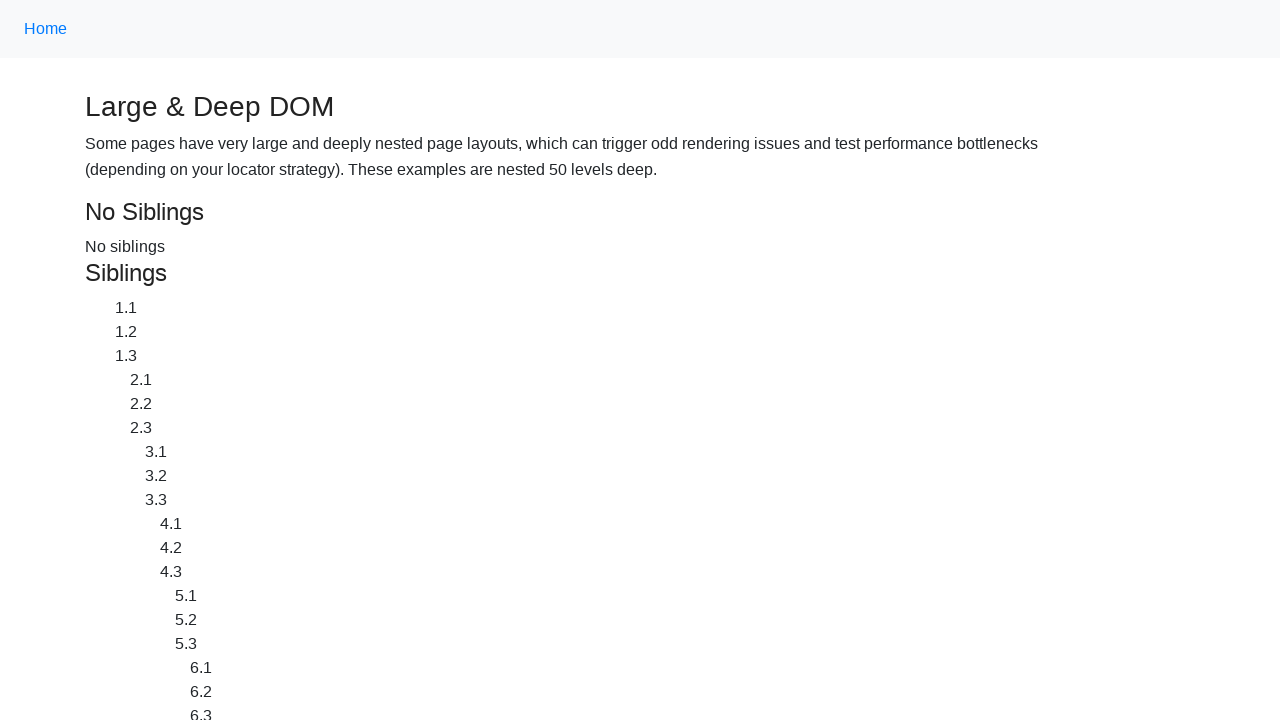

Waited 2 seconds for visual effect
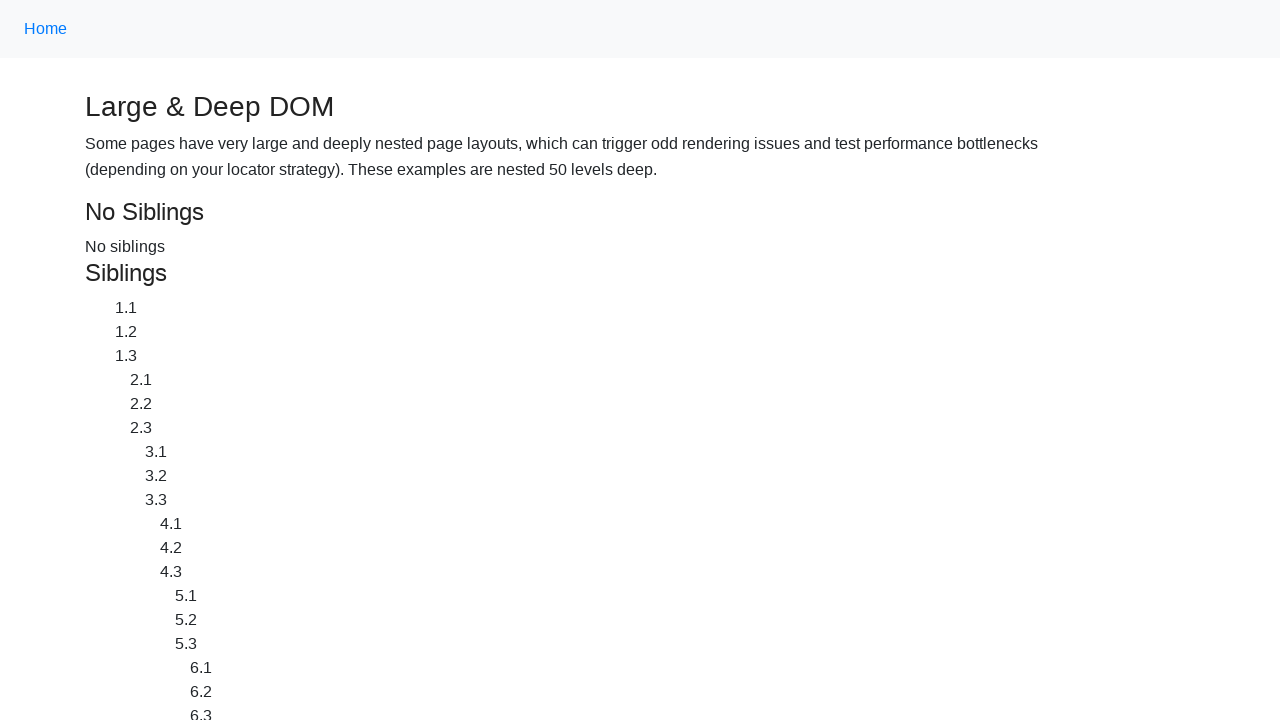

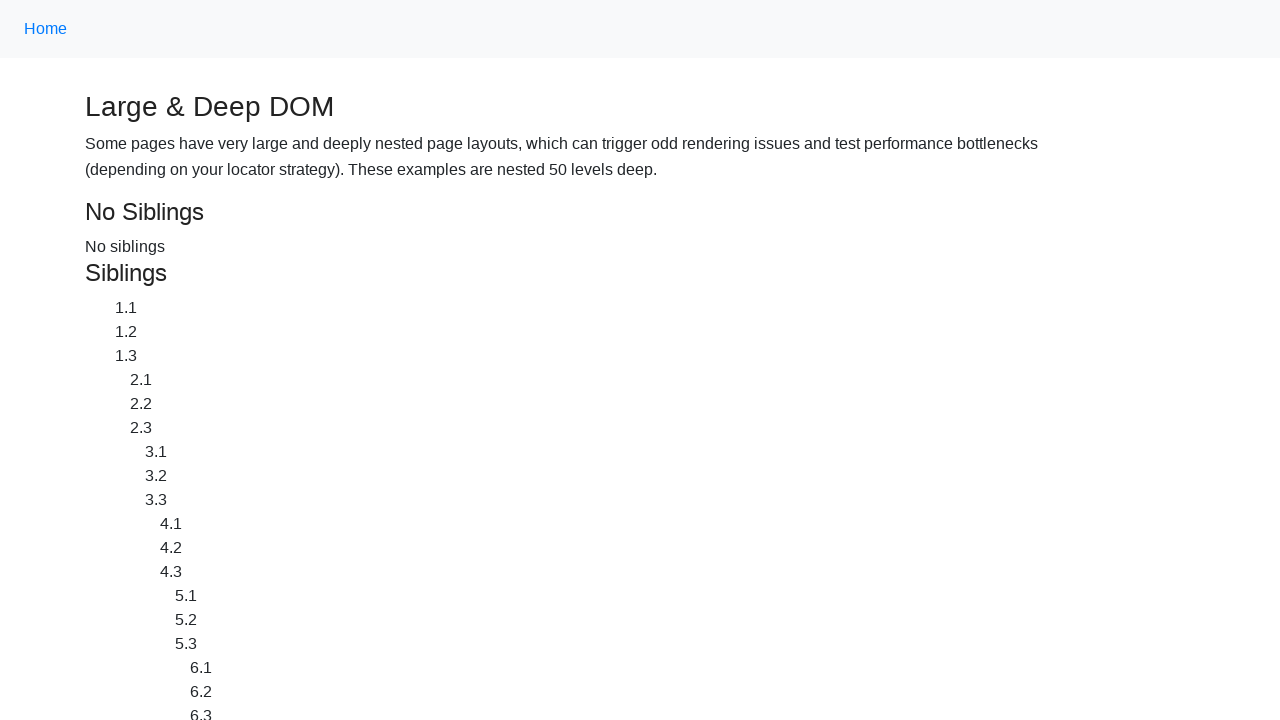